Tests Google Patents search functionality by entering a patent number query and submitting the search form

Starting URL: https://patents.google.com/

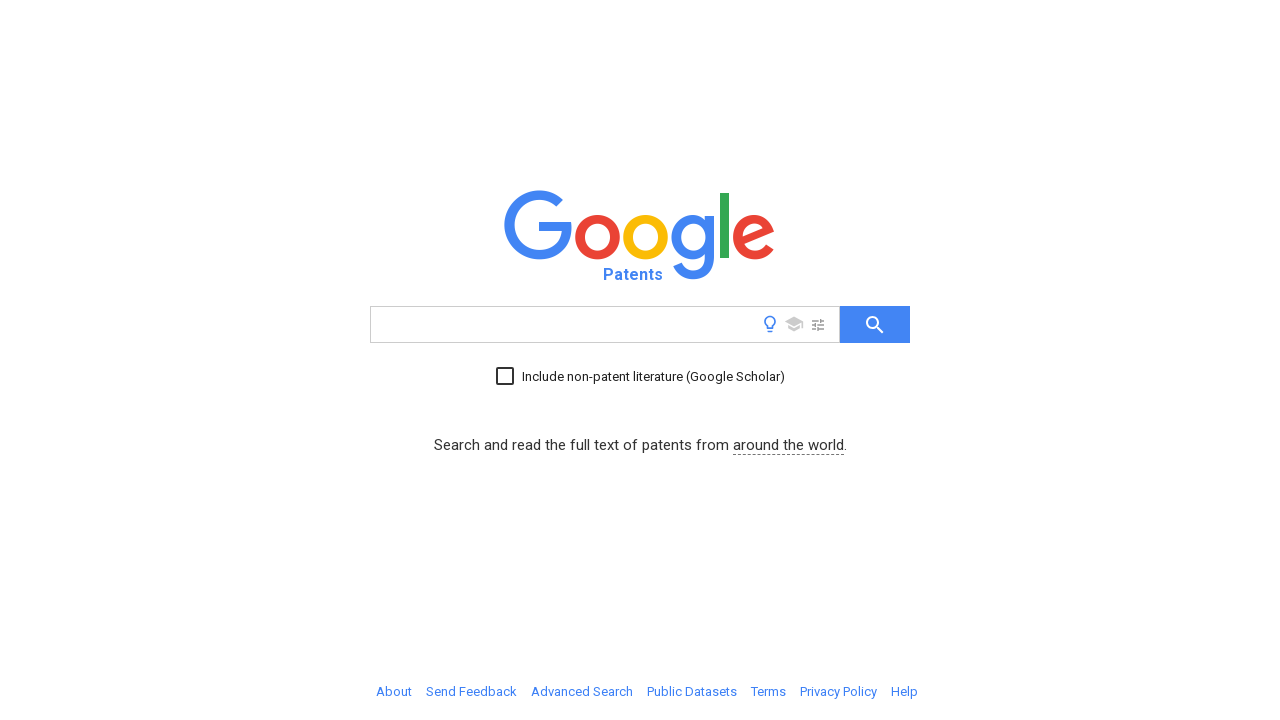

Filled search box with patent number 'JP2018026624A' on input[name='q']
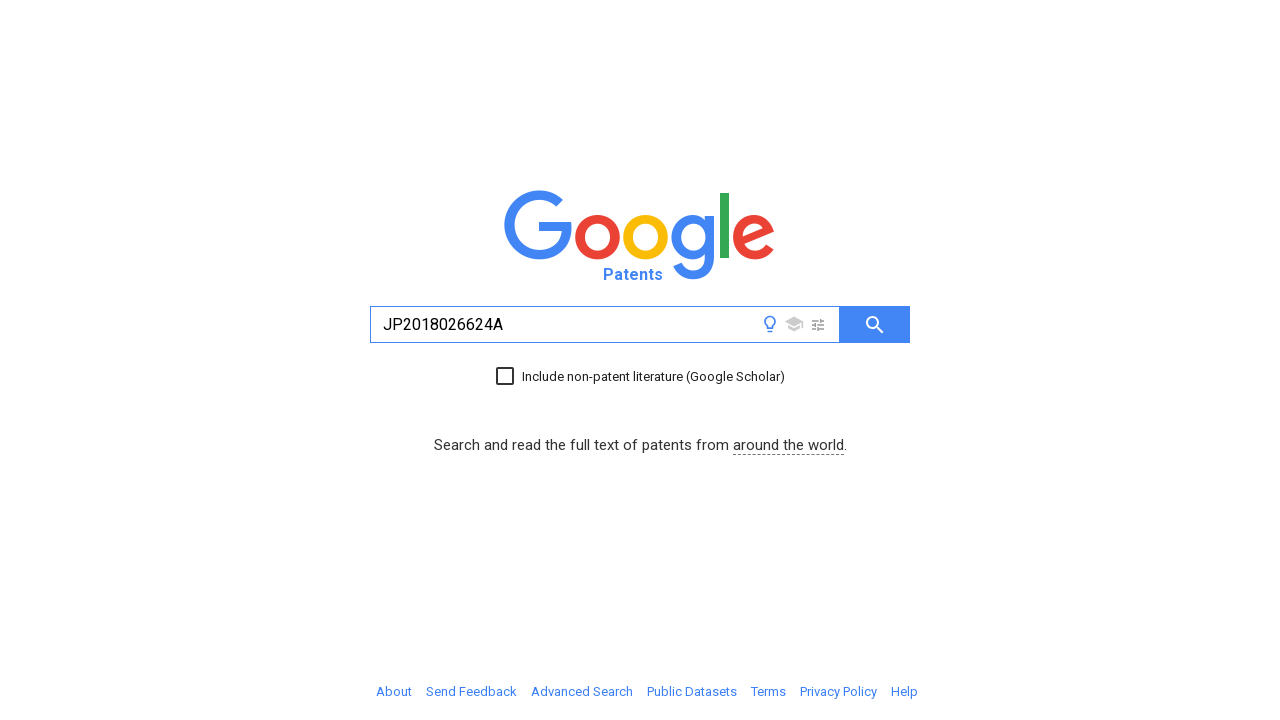

Submitted search form by pressing Enter on input[name='q']
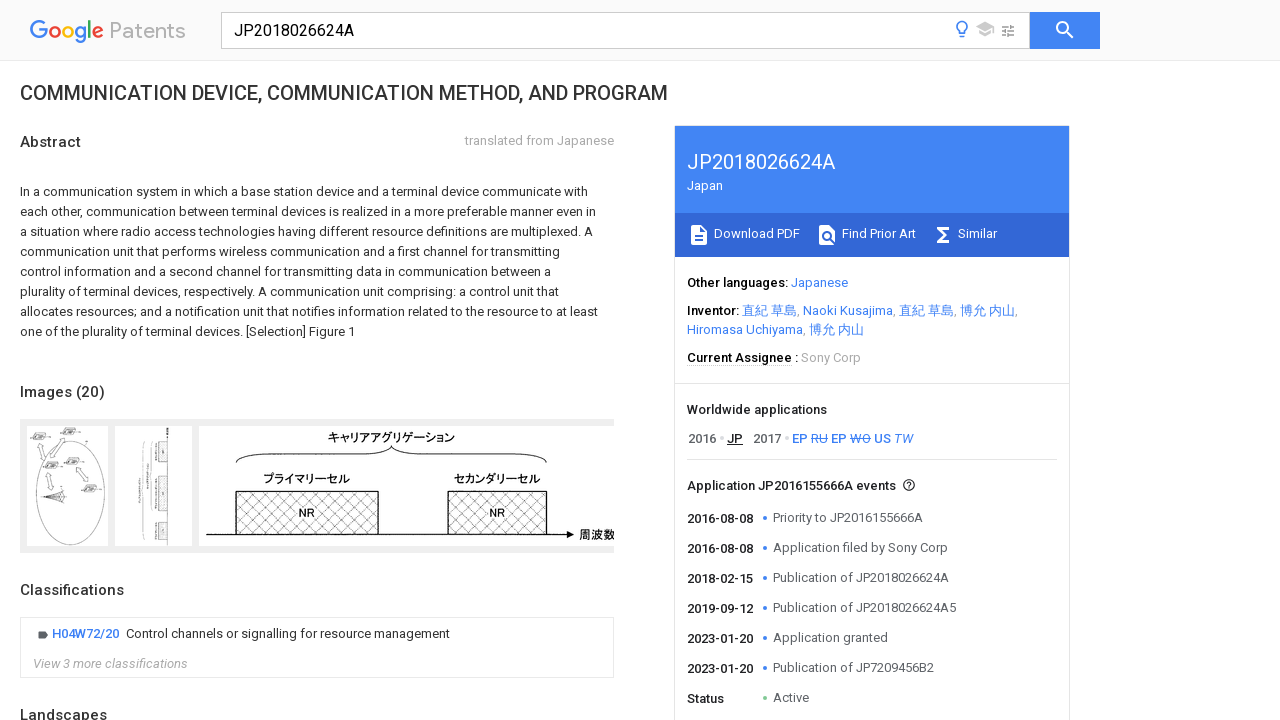

Search results loaded and network idle
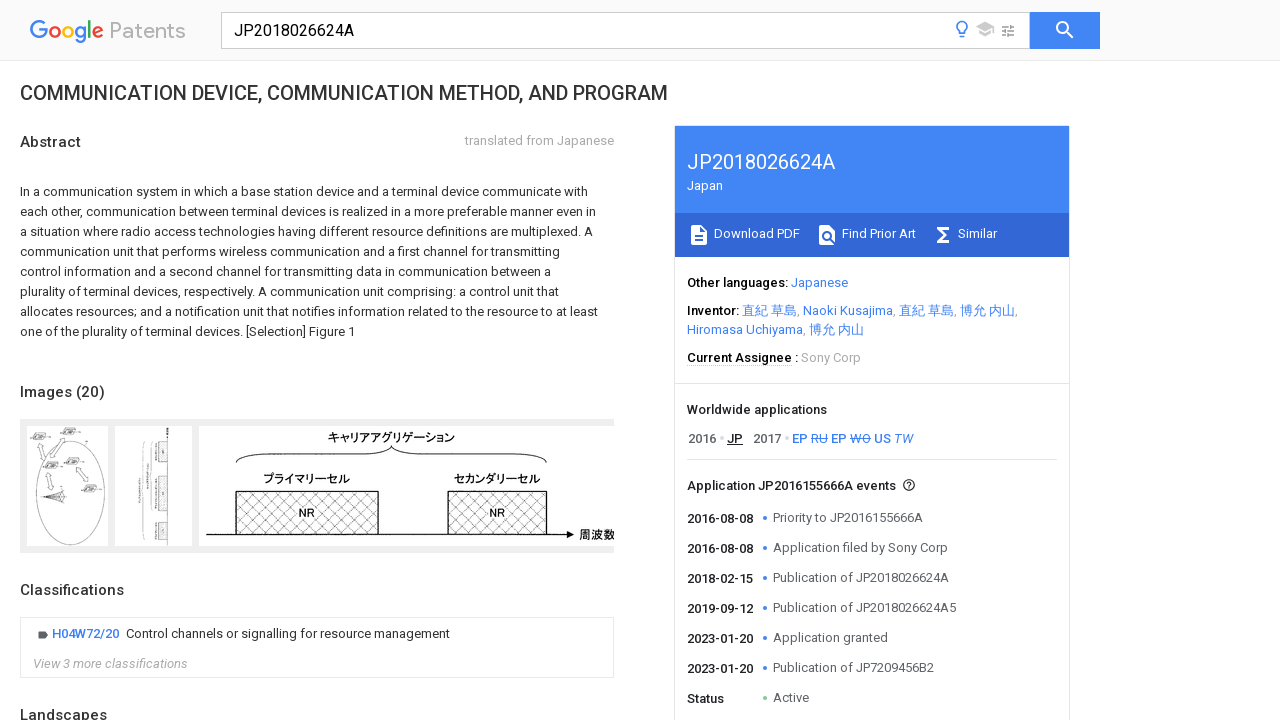

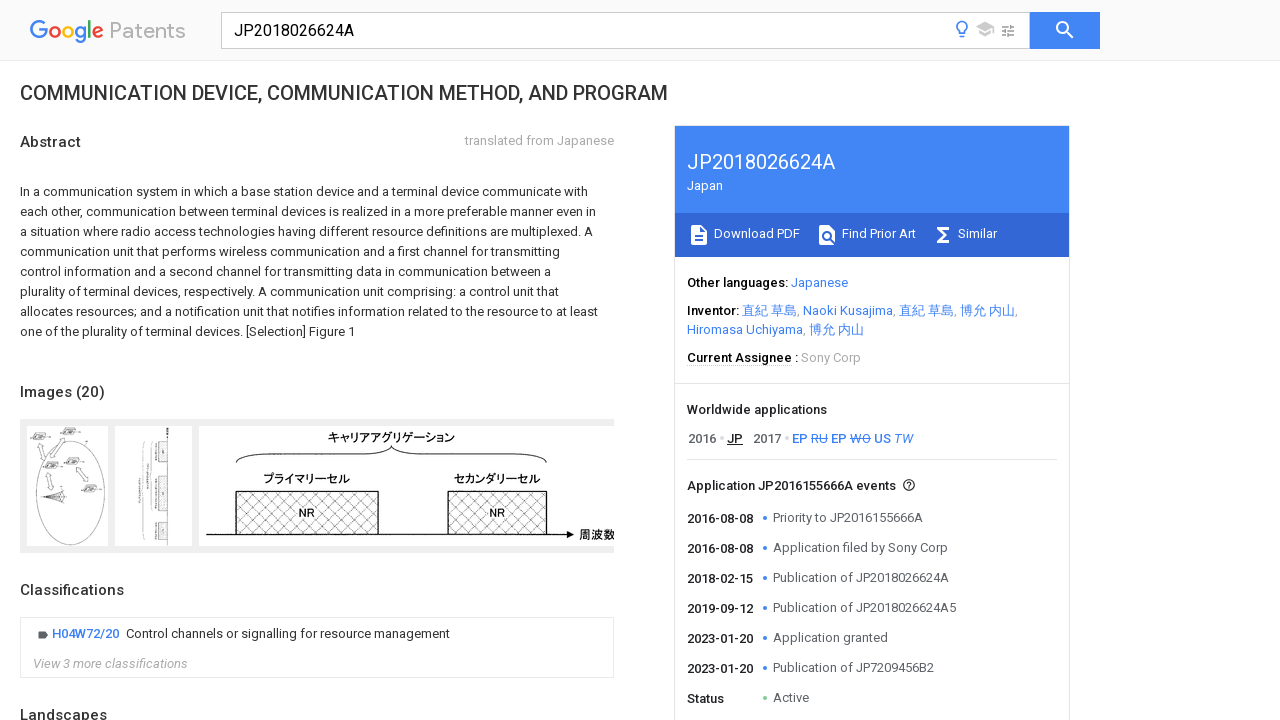